Adds multiple vegetables to cart, proceeds to checkout, and applies a promo code on an e-commerce site

Starting URL: https://rahulshettyacademy.com/seleniumPractise/

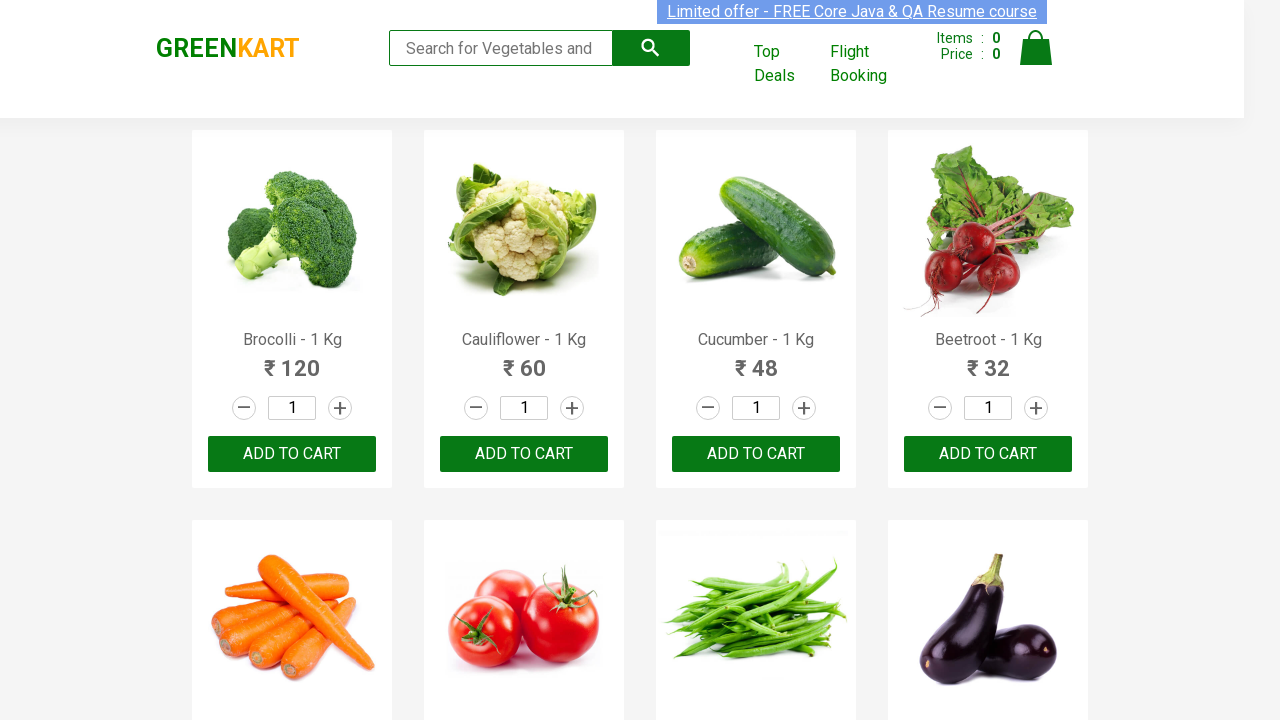

Retrieved all product names from the page
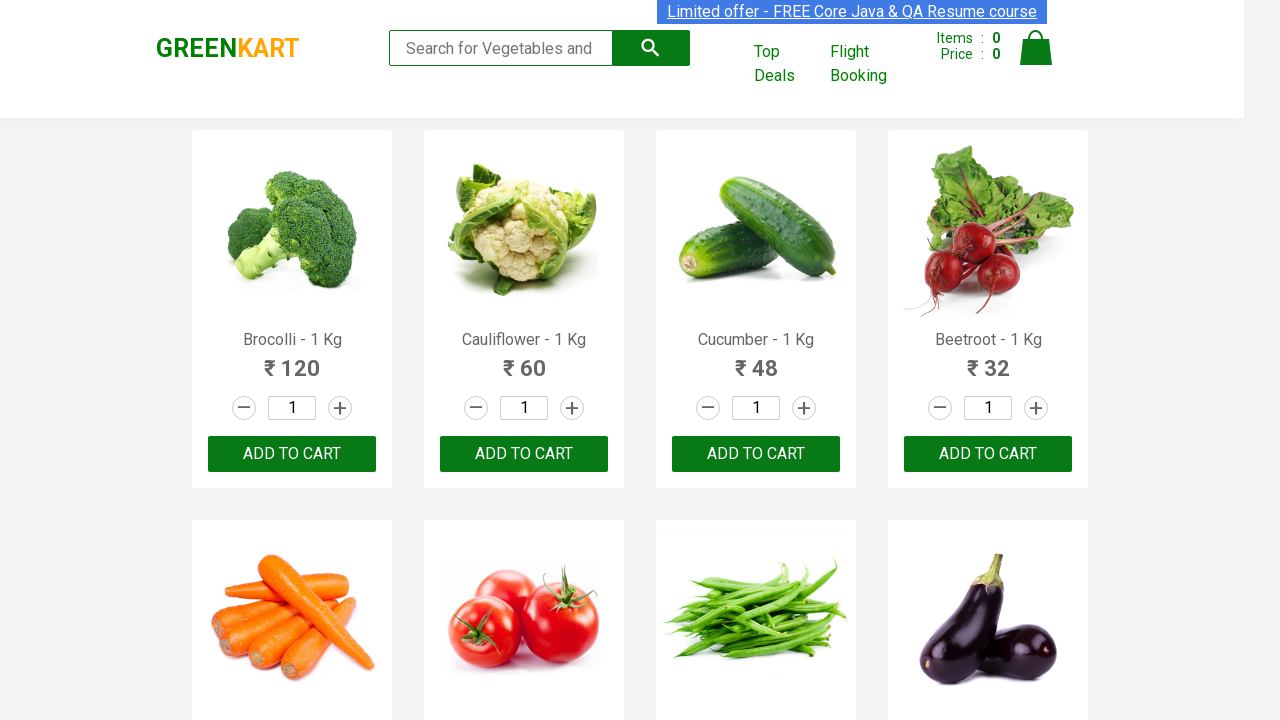

Added 'Brocolli' to cart at (292, 454) on div.product-action button >> nth=0
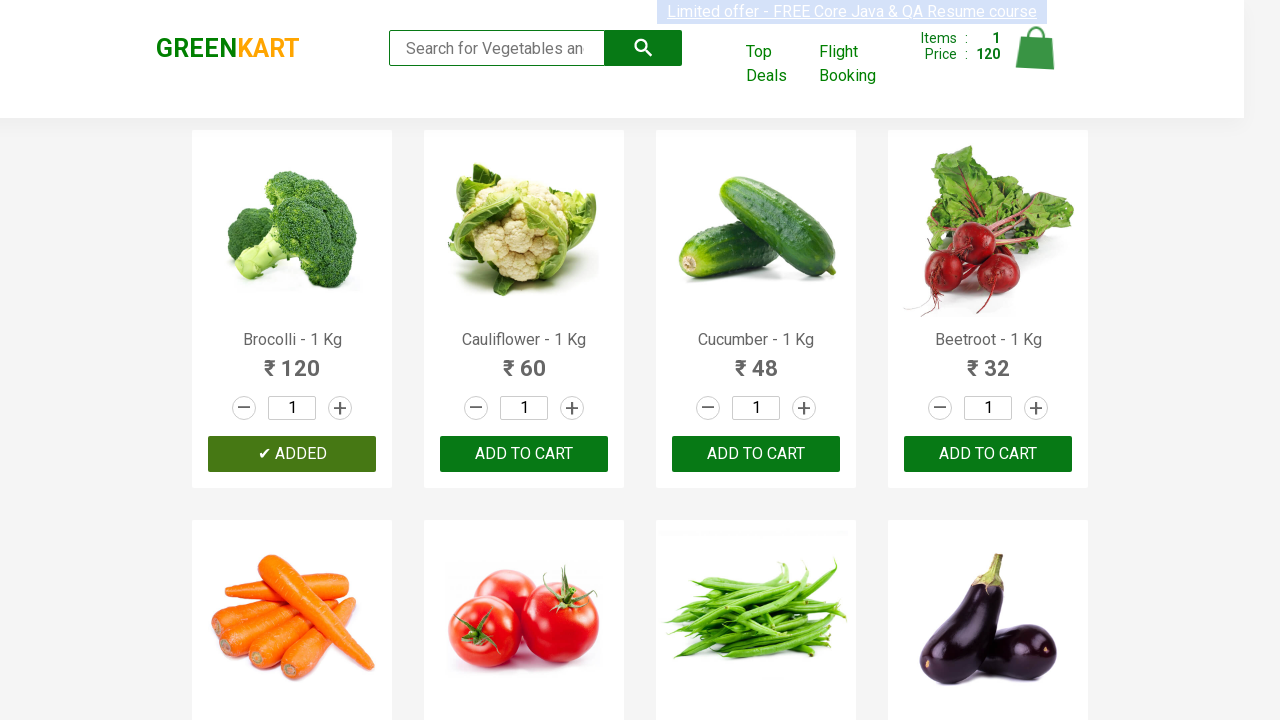

Added 'Cucumber' to cart at (756, 454) on div.product-action button >> nth=2
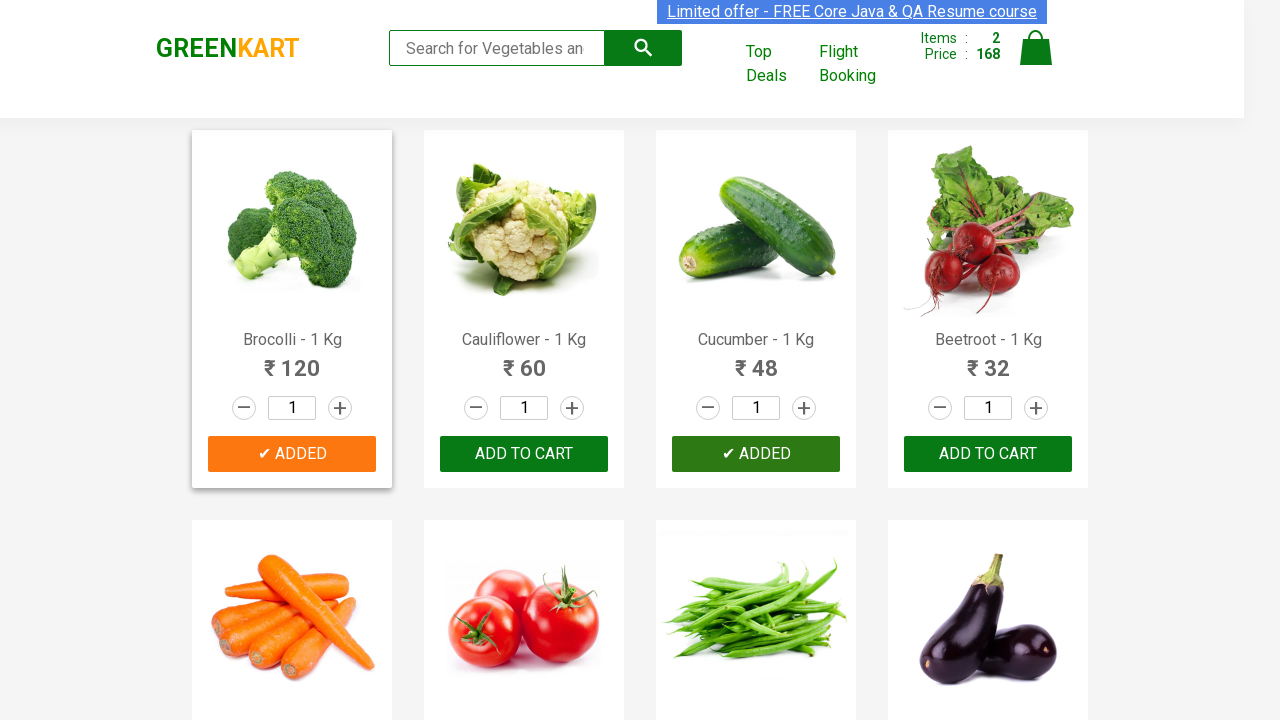

Added 'Beetroot' to cart at (988, 454) on div.product-action button >> nth=3
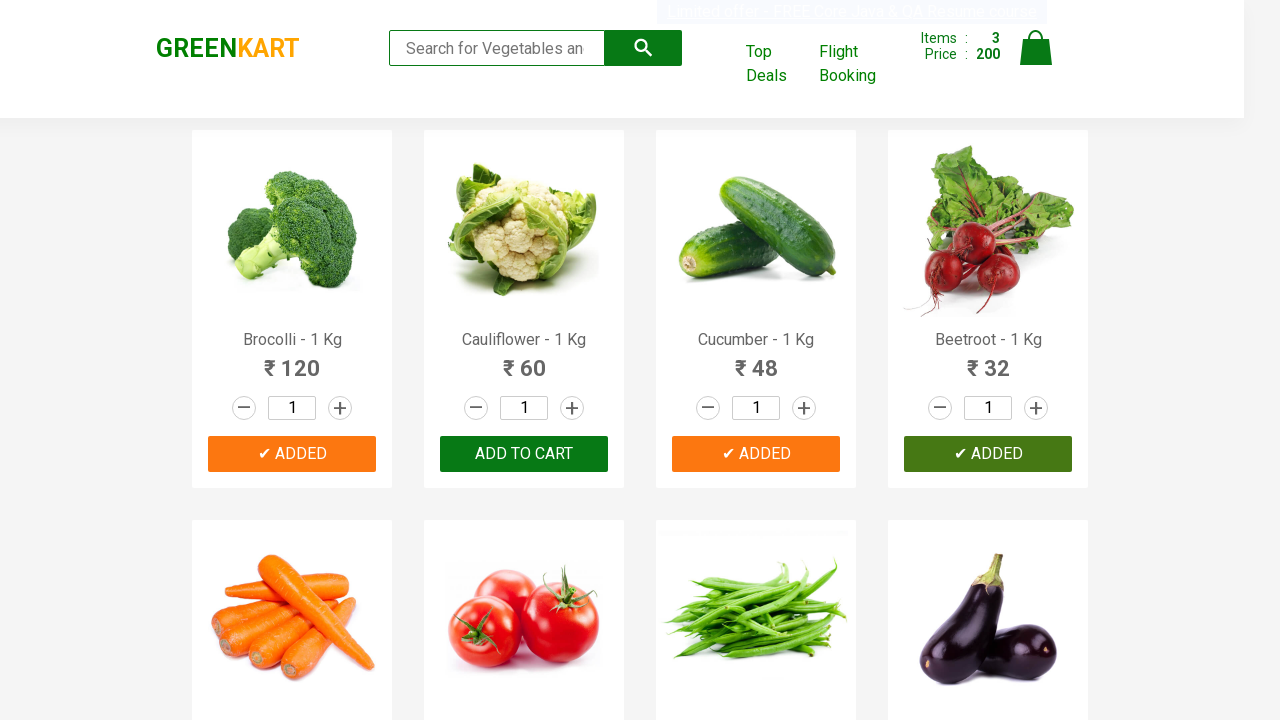

Clicked on cart icon to view cart at (1036, 48) on a.cart-icon img
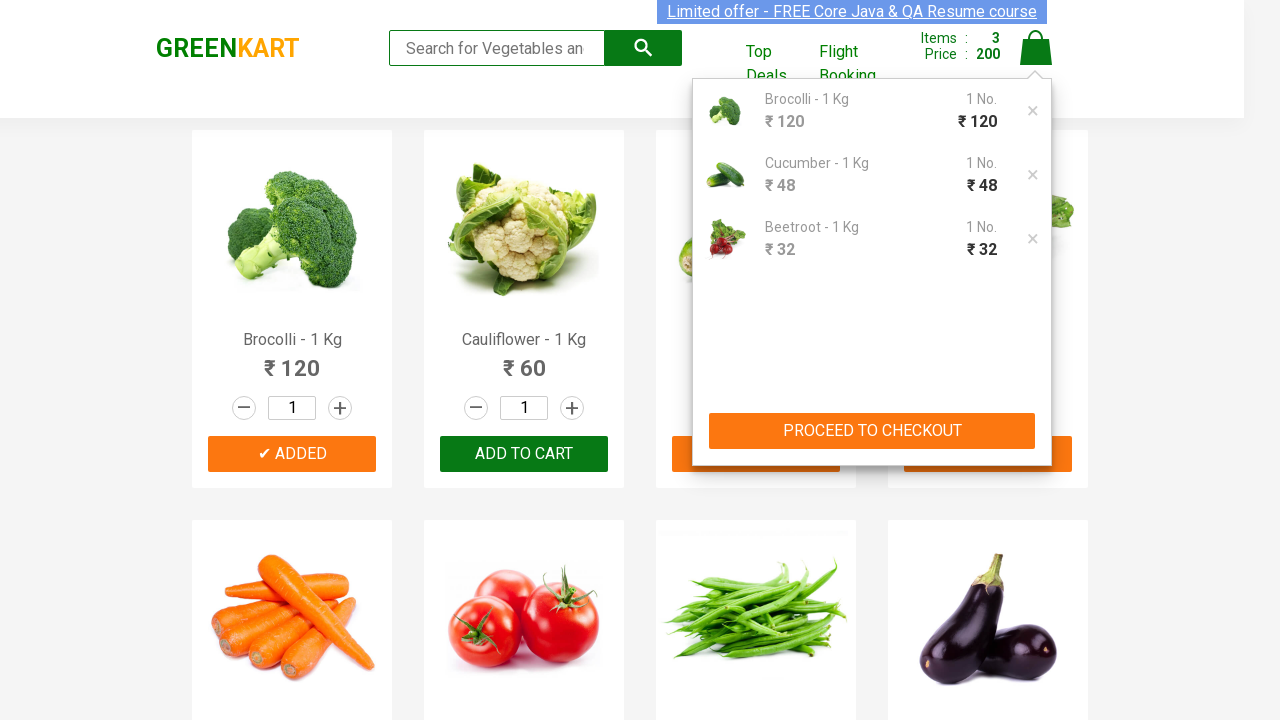

Clicked PROCEED TO CHECKOUT button at (872, 431) on xpath=//button[contains(text(),'PROCEED TO CHECKOUT')]
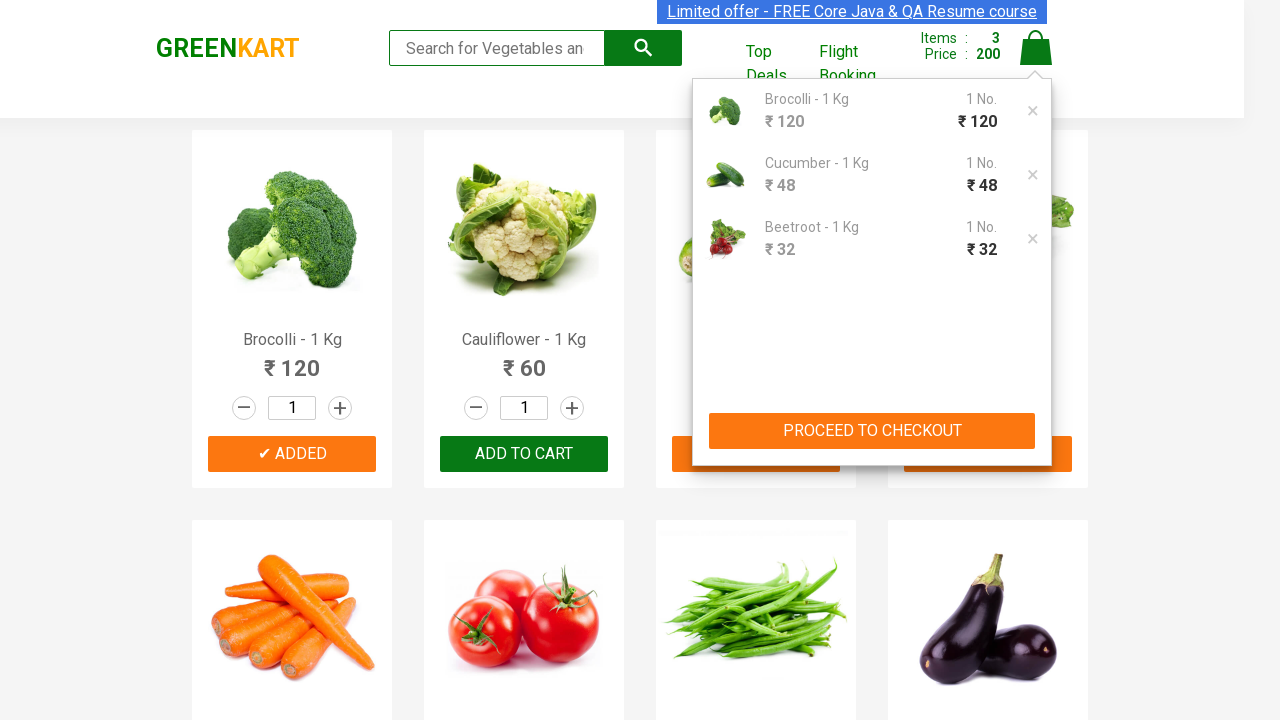

Entered promo code 'rahulshettyacademy' on input.promoCode
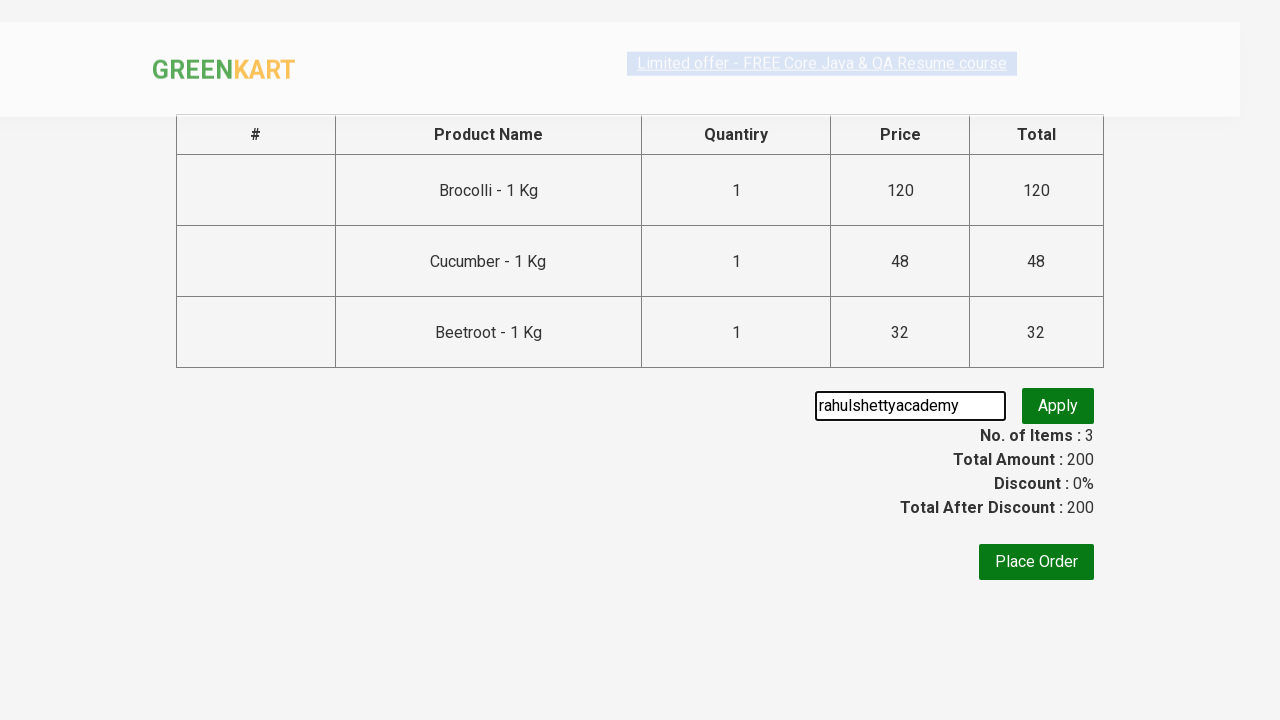

Clicked Apply button to validate promo code at (1058, 406) on button.promoBtn
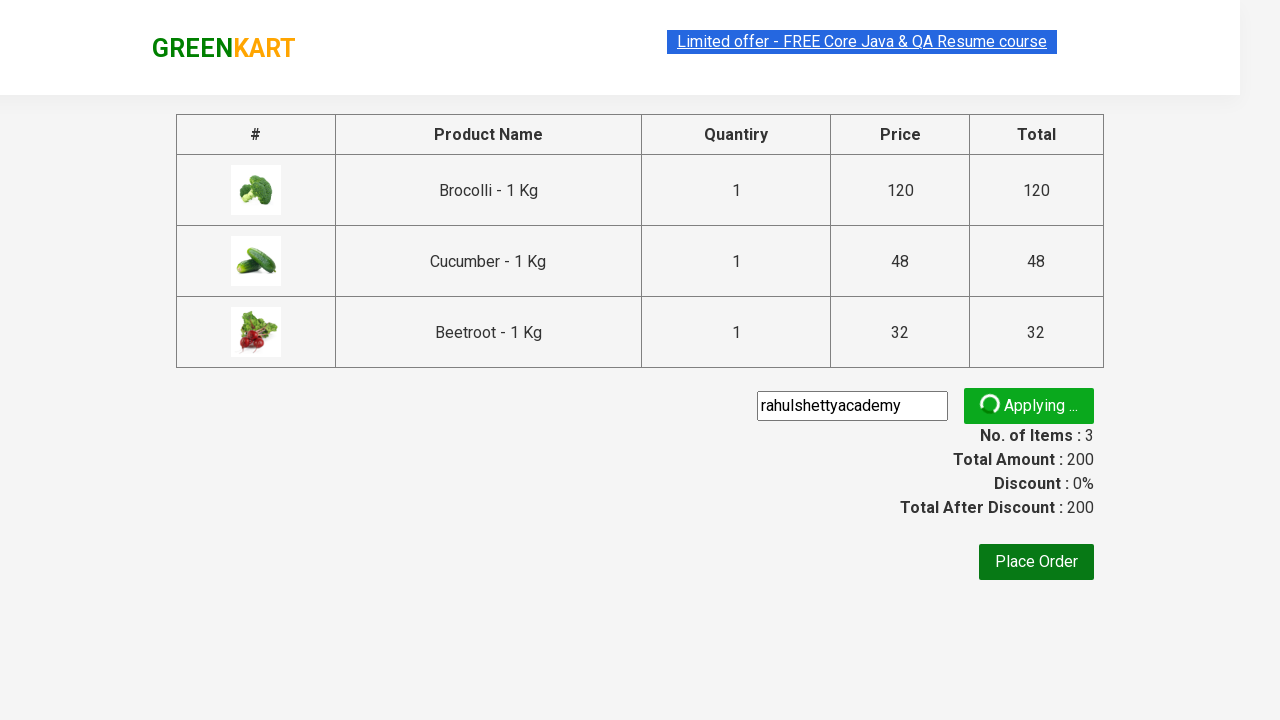

Promo code validation message appeared
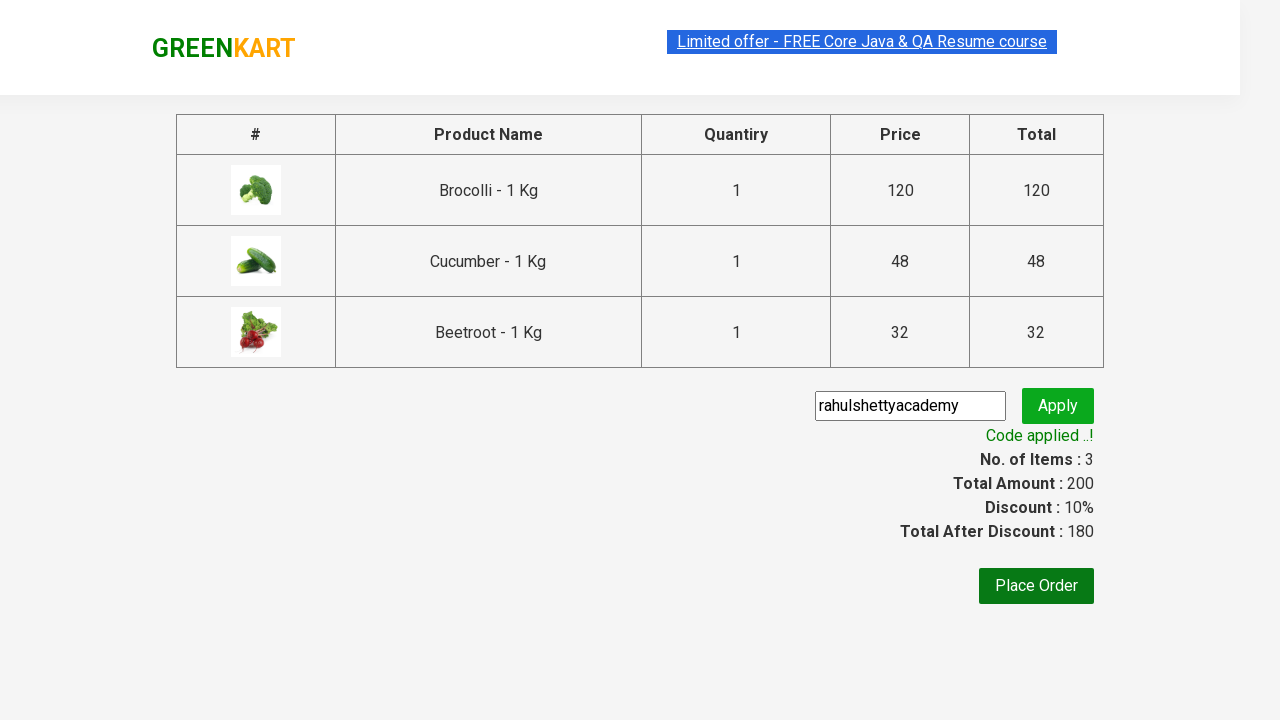

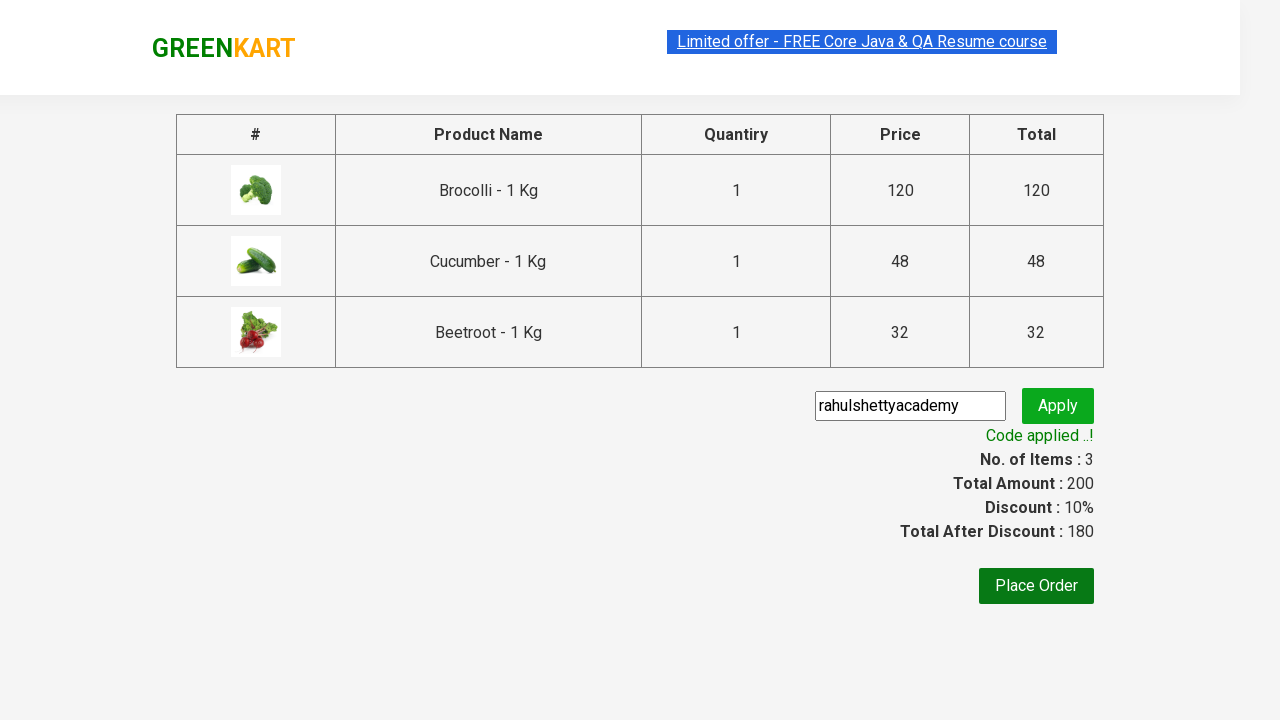